Navigates to Browse Languages menu, clicks on M submenu, and verifies the MySQL language entry is present in the table.

Starting URL: http://www.99-bottles-of-beer.net

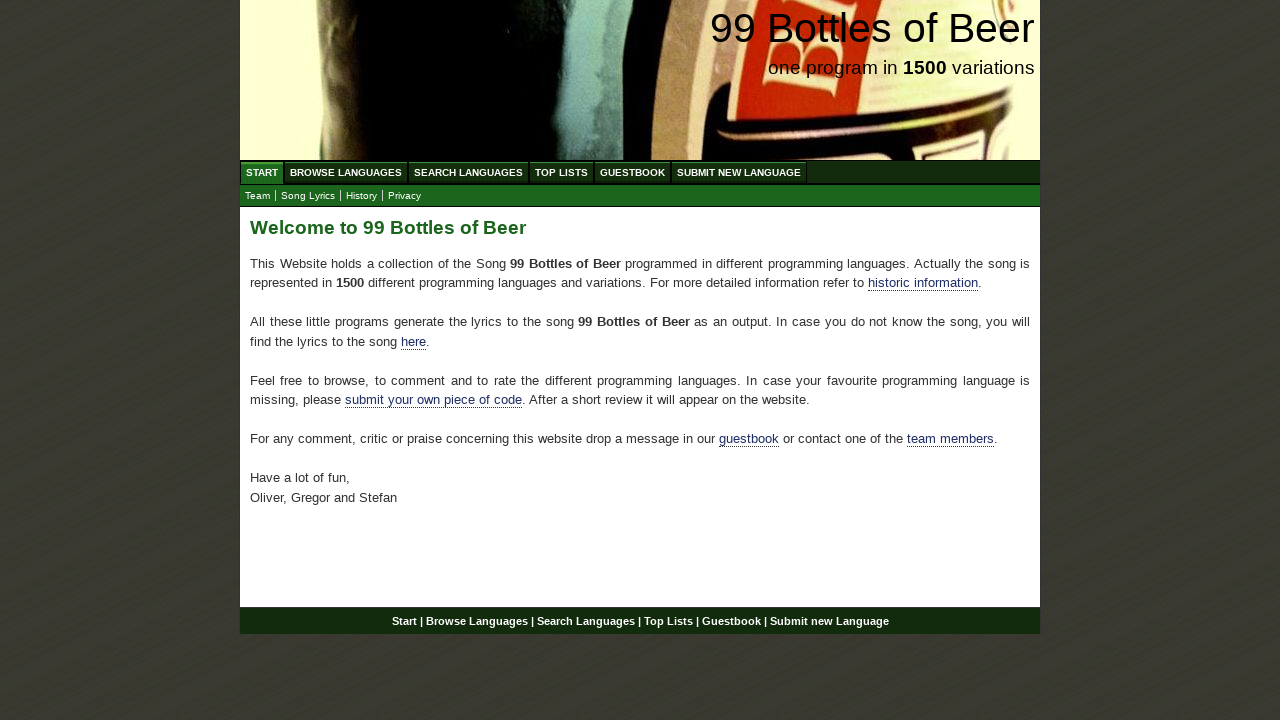

Clicked on Browse Languages menu at (346, 172) on xpath=//a[@href='/abc.html']
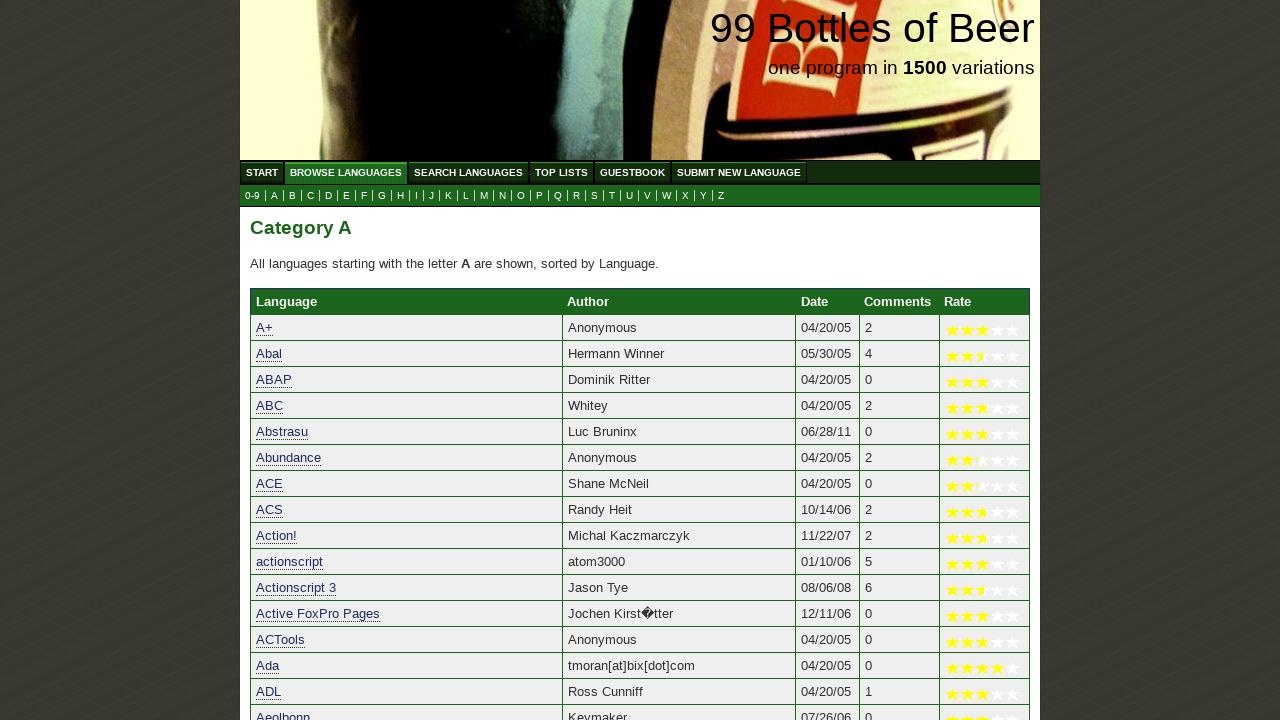

Clicked on M submenu link at (484, 196) on xpath=//a[@href='m.html']
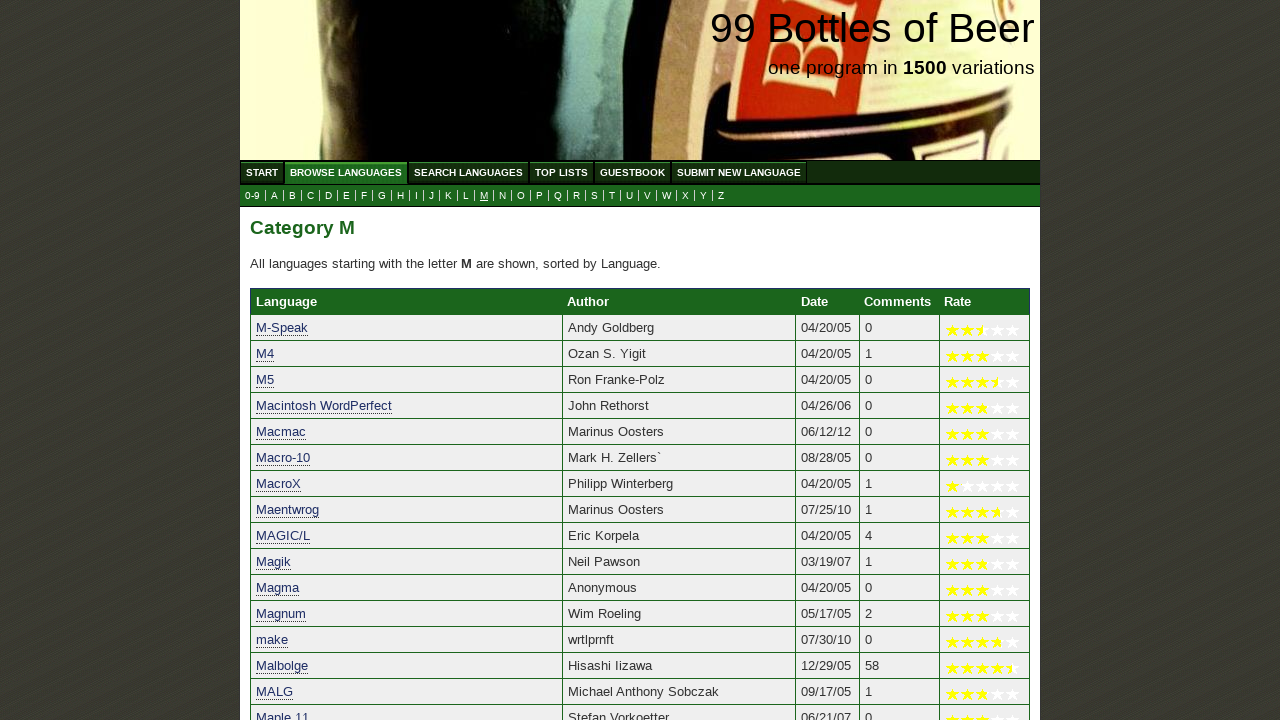

MySQL language entry is present in the table
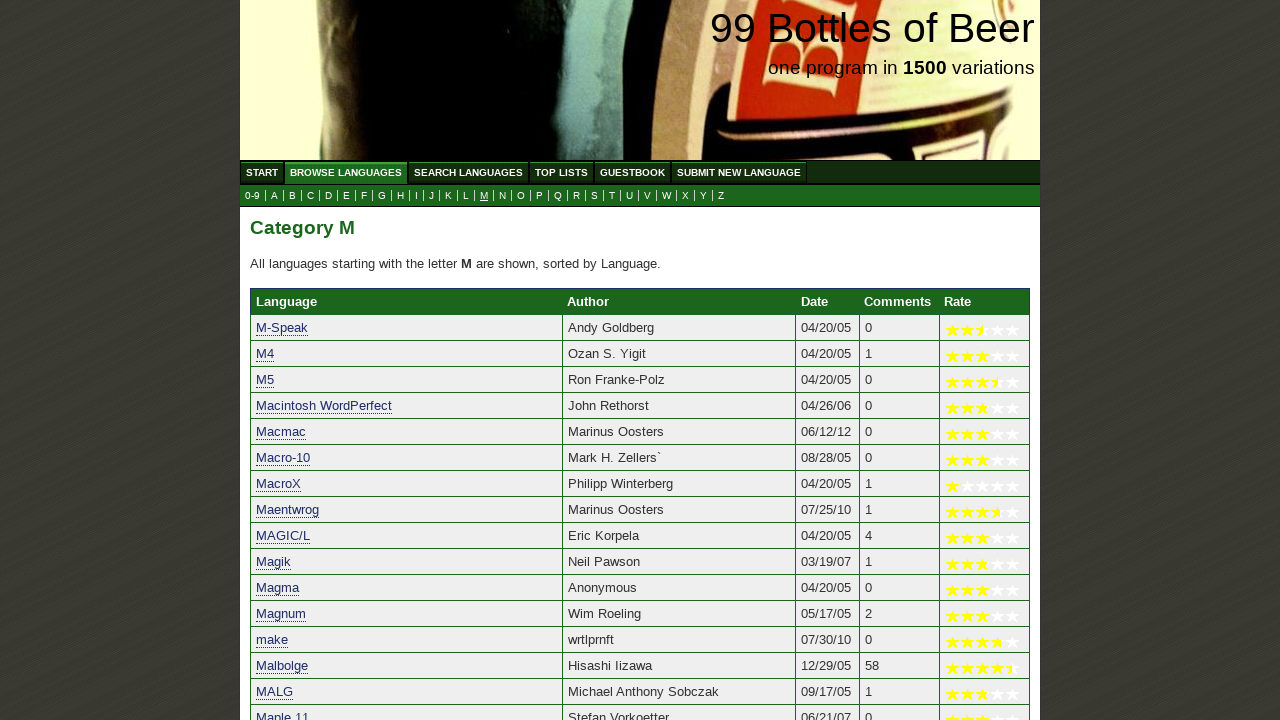

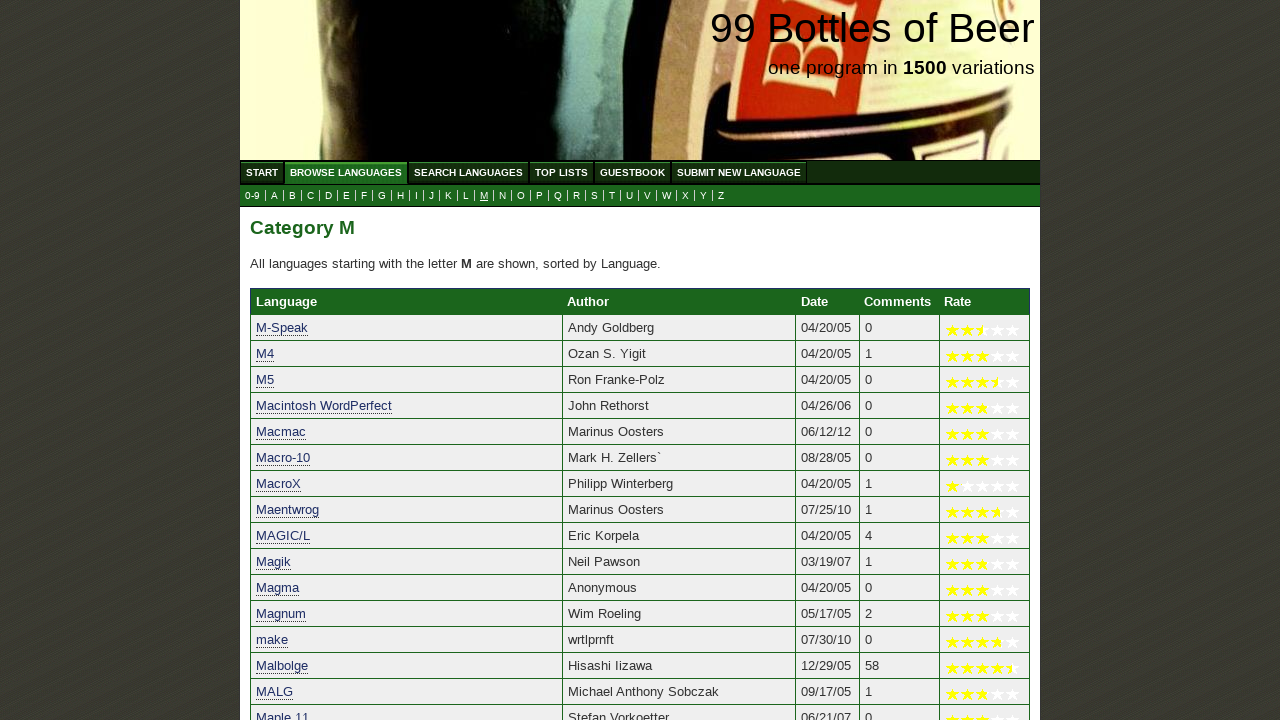